Tests sorting the Due column in ascending order on table2 using semantic class selectors instead of pseudo-class selectors.

Starting URL: http://the-internet.herokuapp.com/tables

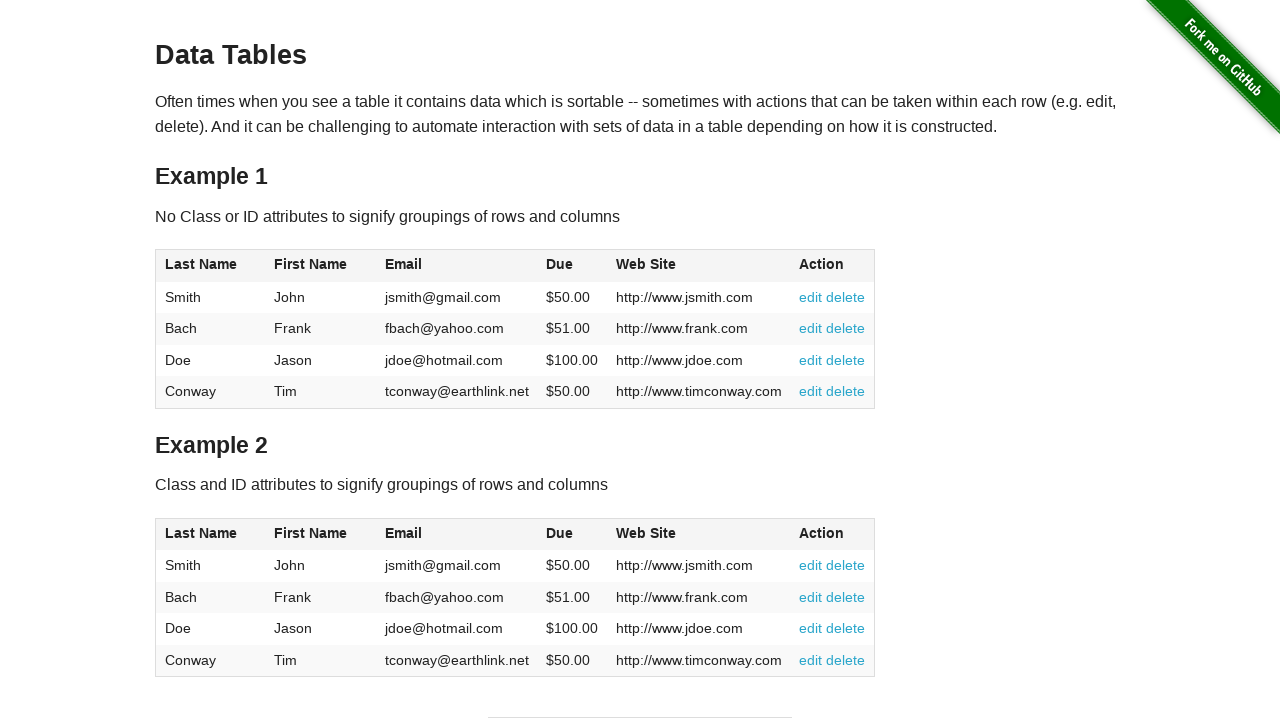

Clicked the Due column header in table2 to sort at (560, 533) on #table2 thead .dues
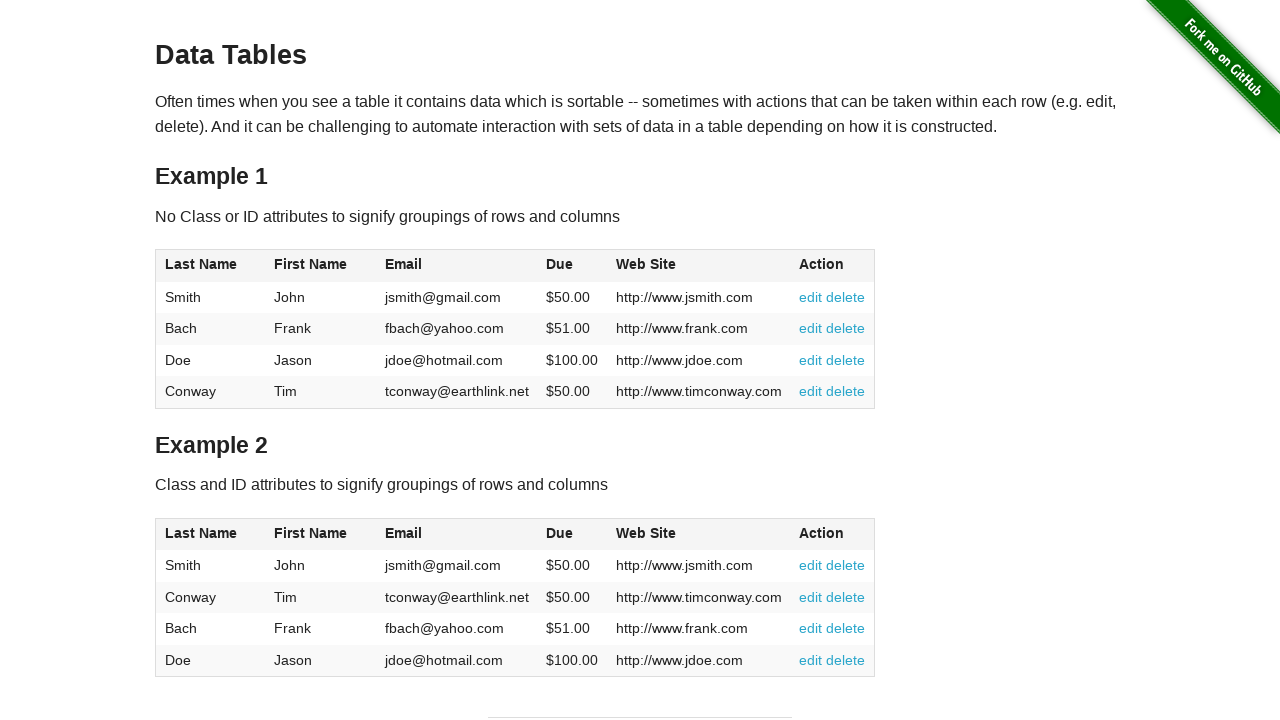

Due column data loaded in table2 tbody
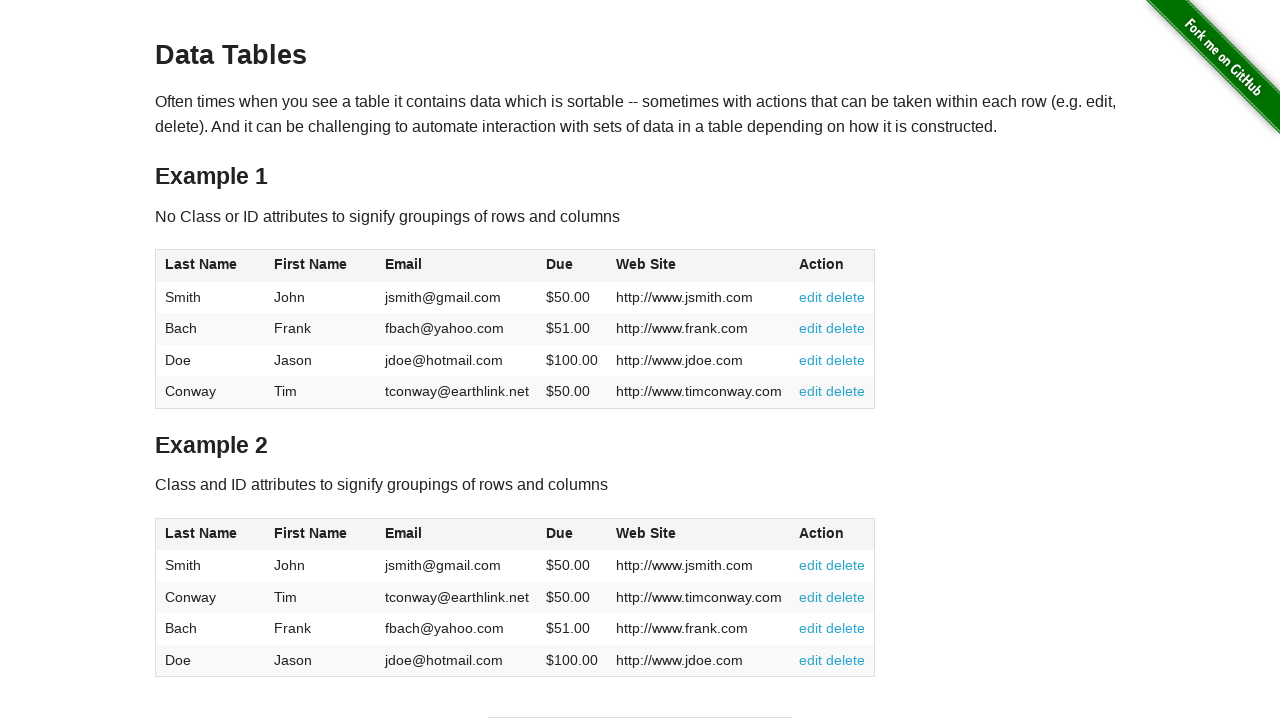

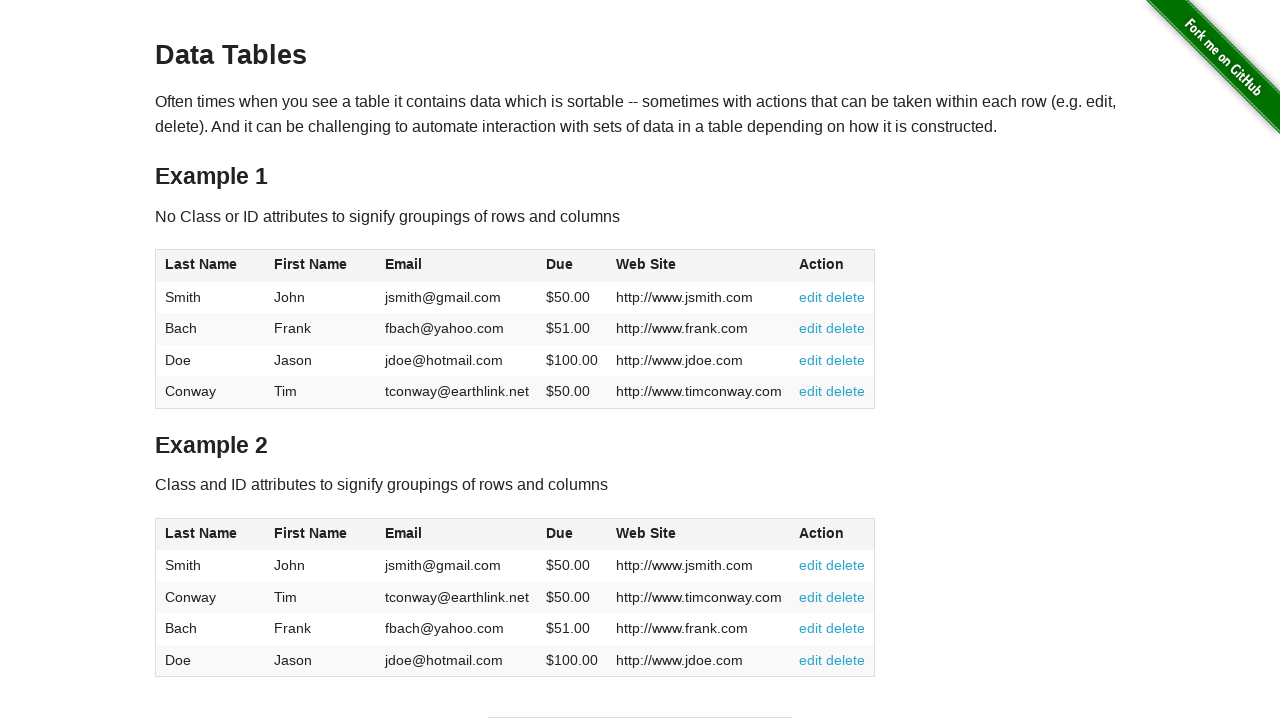